Tests that the shopping cart displays user detail input fields including Name, Email, Phone, City, and Postal Code

Starting URL: https://demo.midtrans.com/

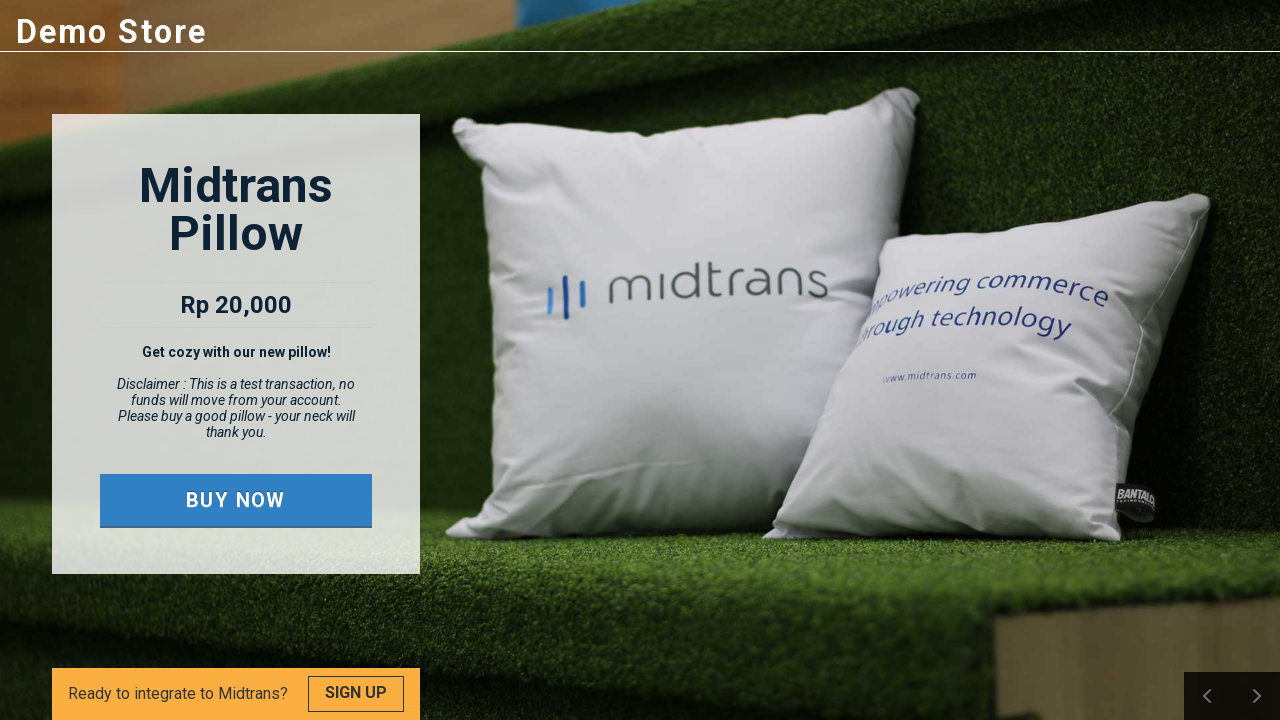

Clicked 'Buy Now' button to open shopping cart at (236, 500) on .buy
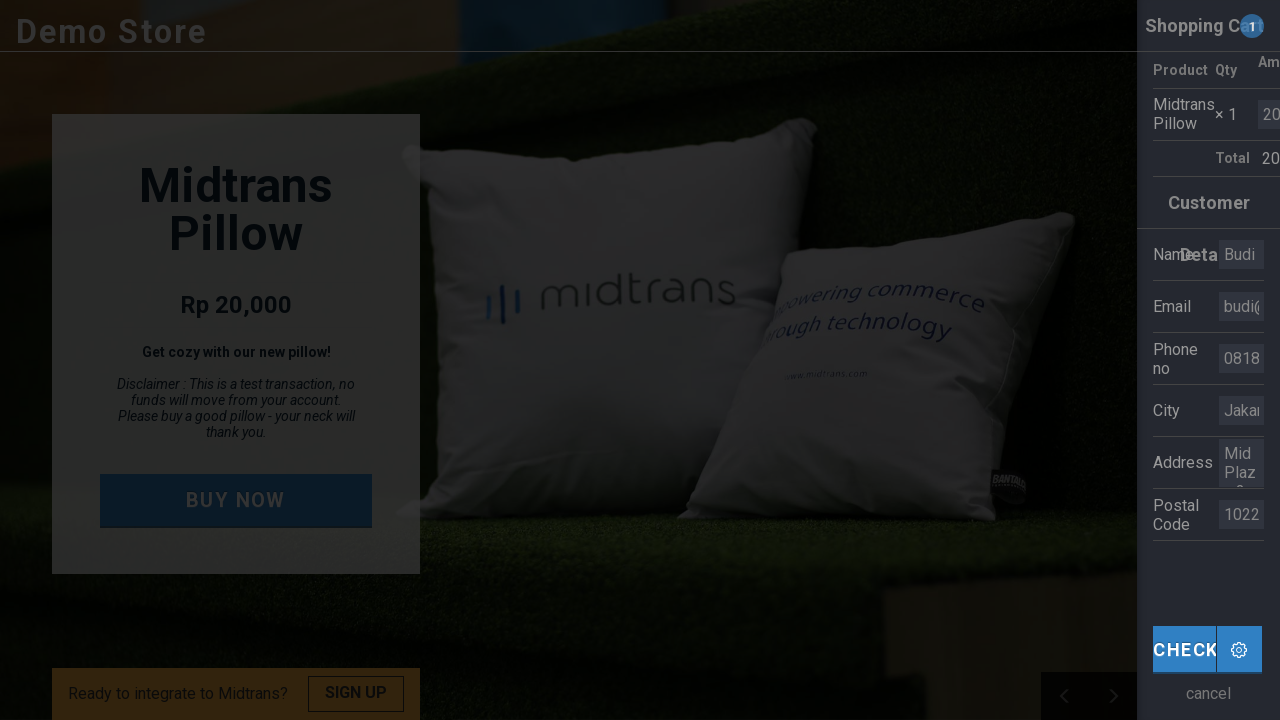

Shopping cart content loaded
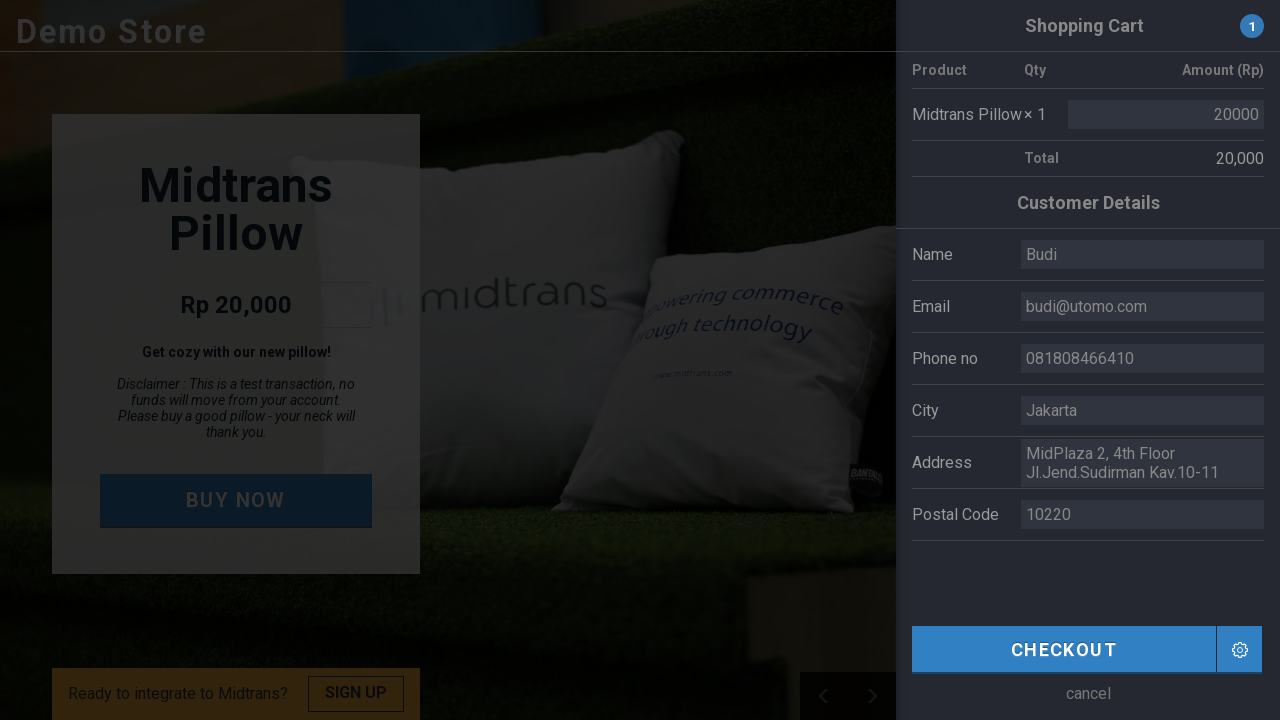

Verified 'Name' input field is visible in user detail section
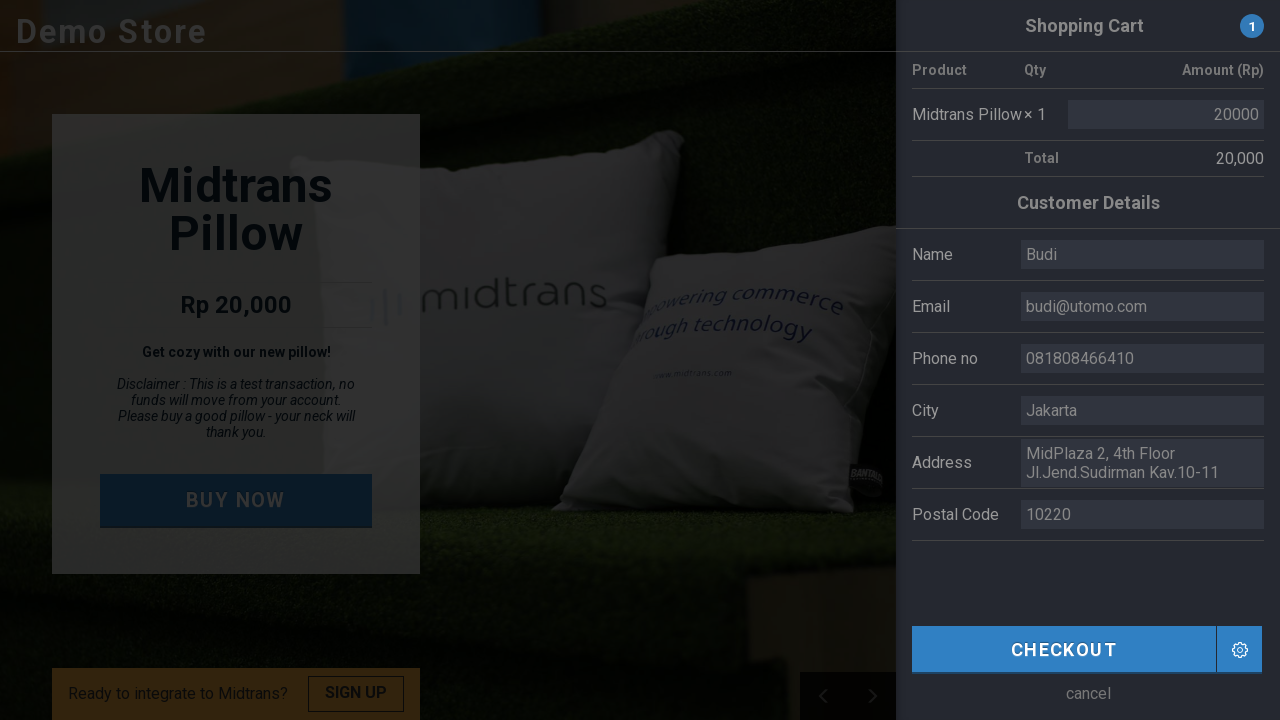

Verified 'Email' input field is visible in user detail section
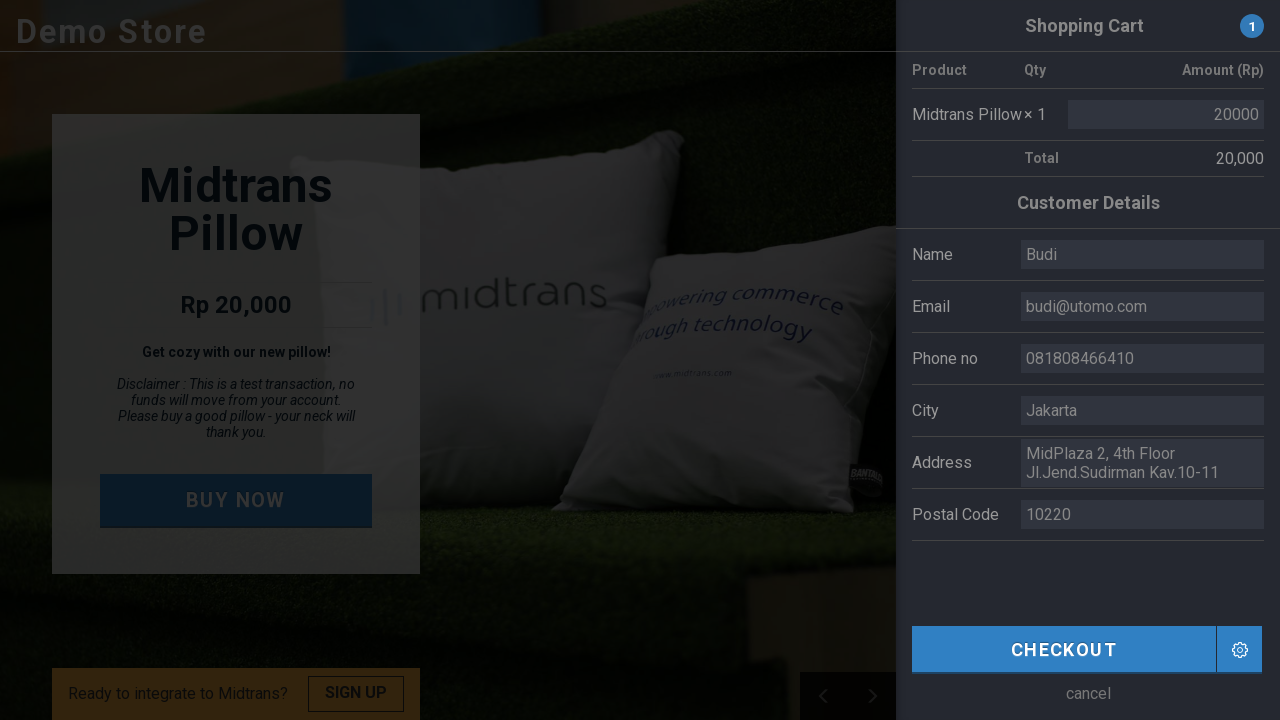

Verified 'Phone no' input field is visible in user detail section
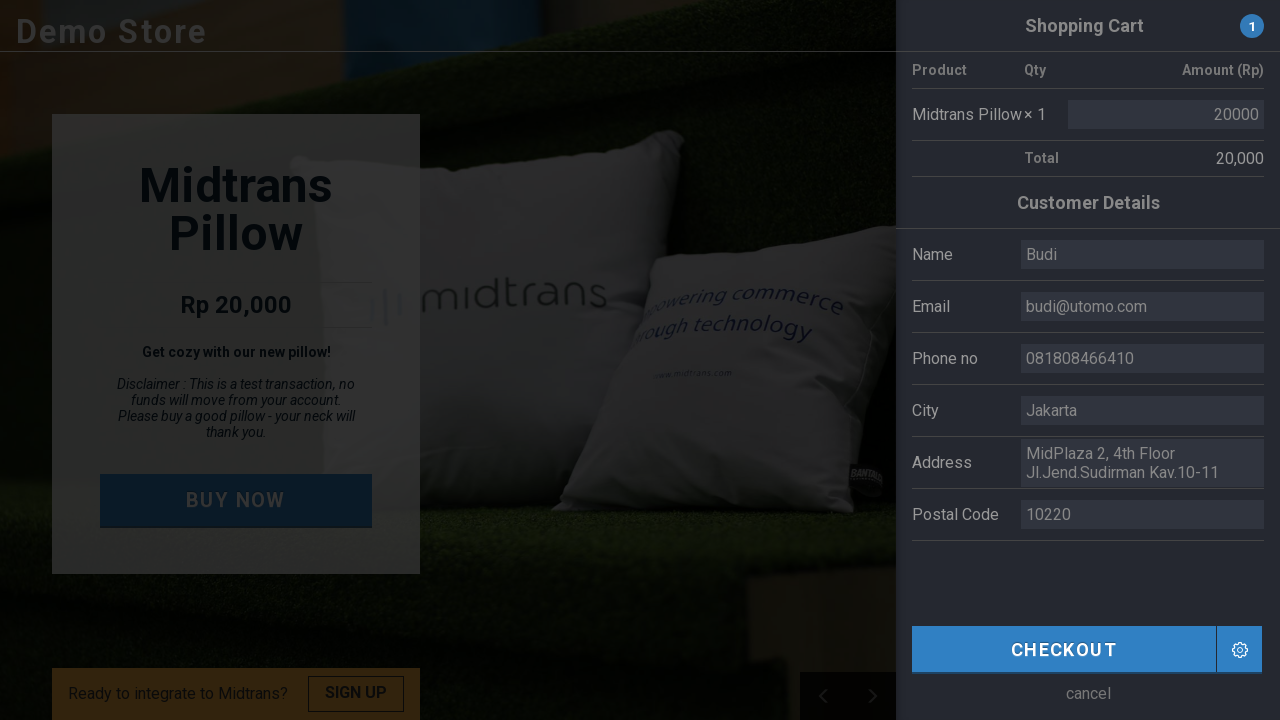

Verified 'City' input field is visible in user detail section
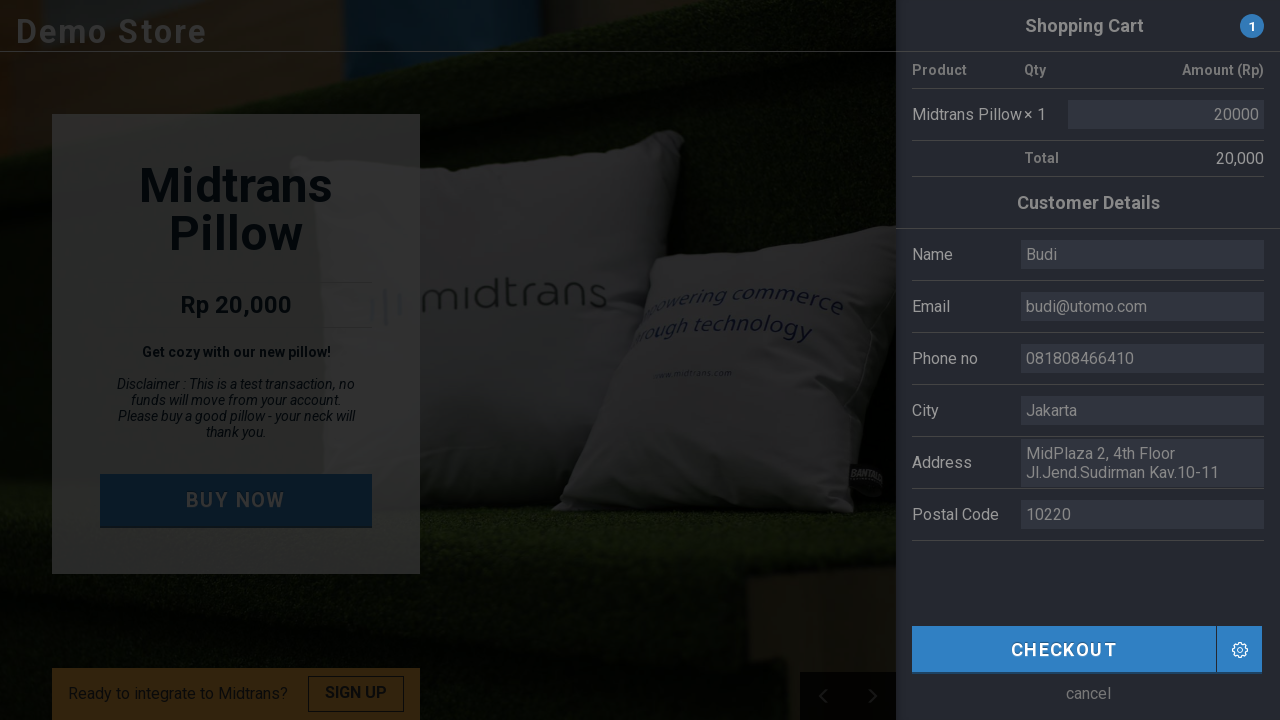

Verified 'Postal Code' input field is visible in user detail section
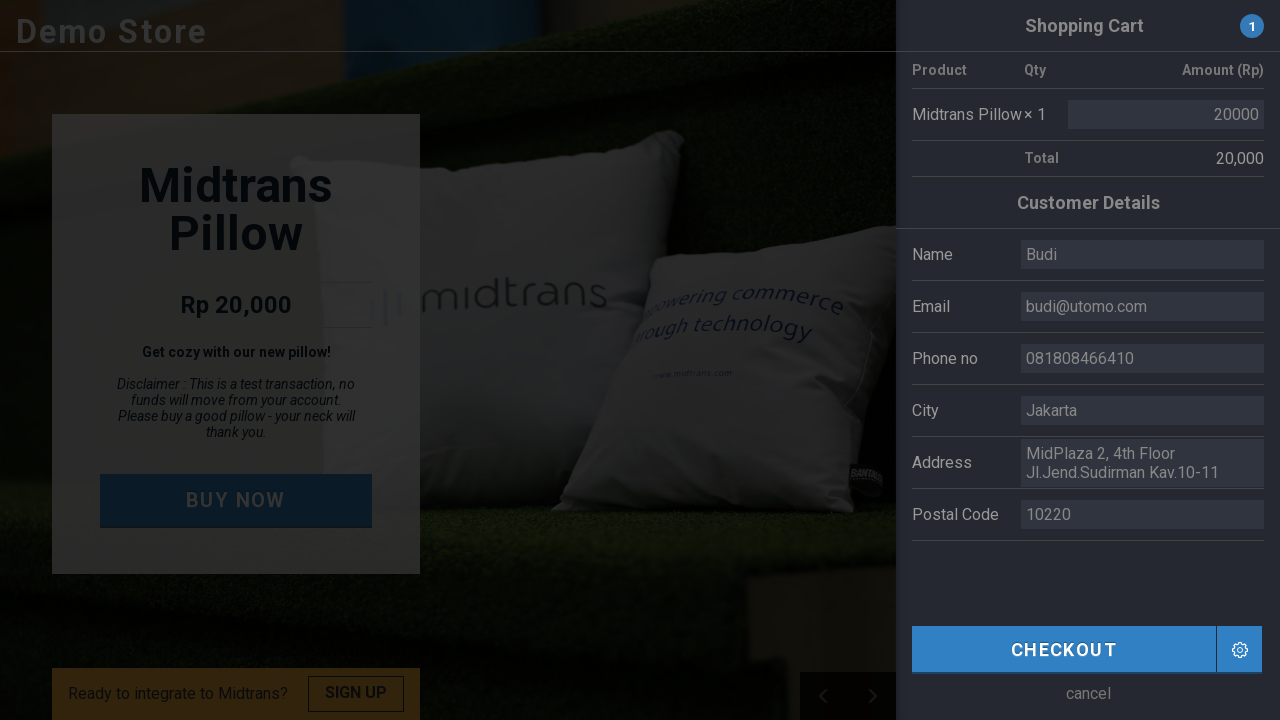

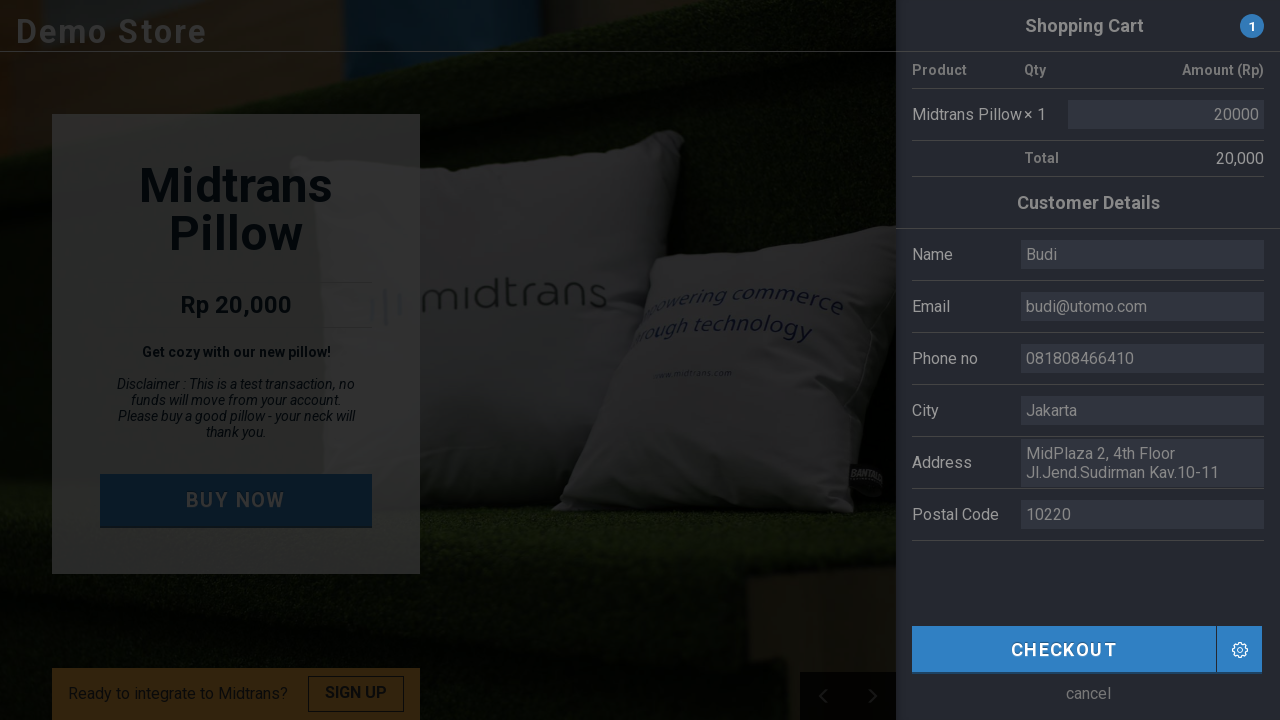